Tests various form interactions on the Omayo blog including search box input, radio button selection, and checkbox toggling

Starting URL: http://omayo.blogspot.com/

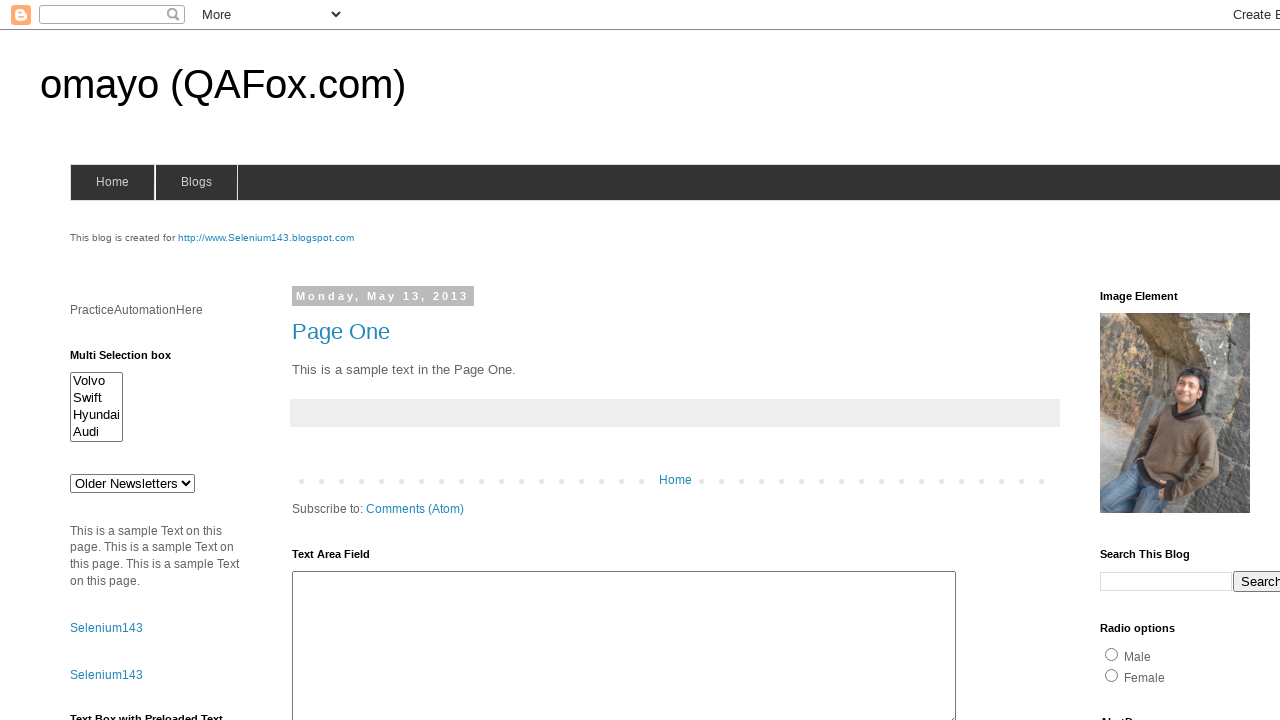

Scrolled search box into view
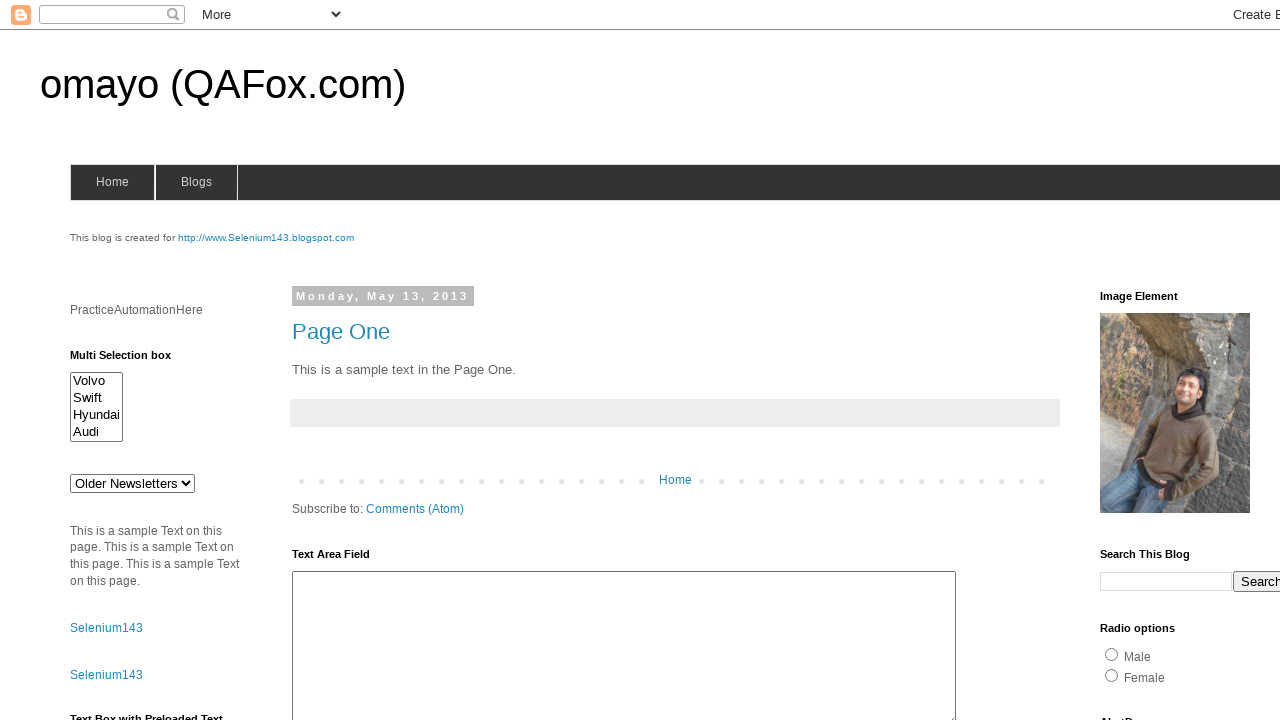

Filled search box with 'Te testing is easy' on xpath=//input[@title='search' and @name]
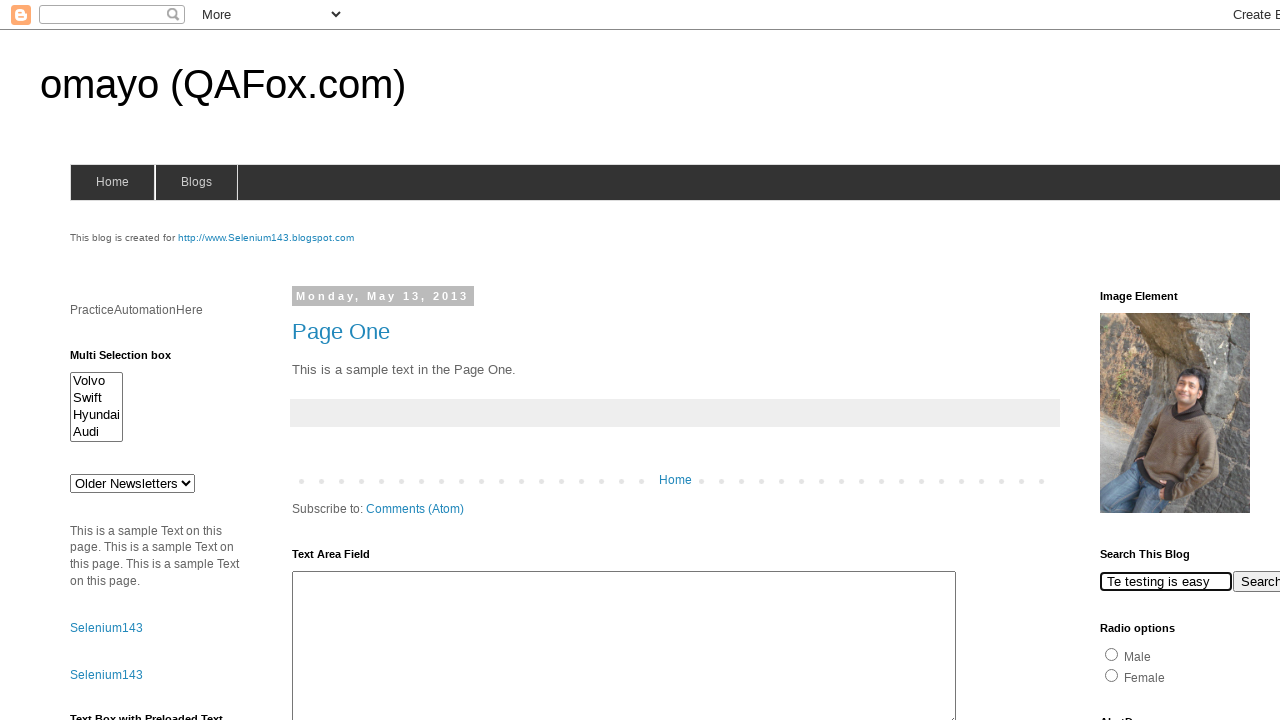

Waited 5 seconds
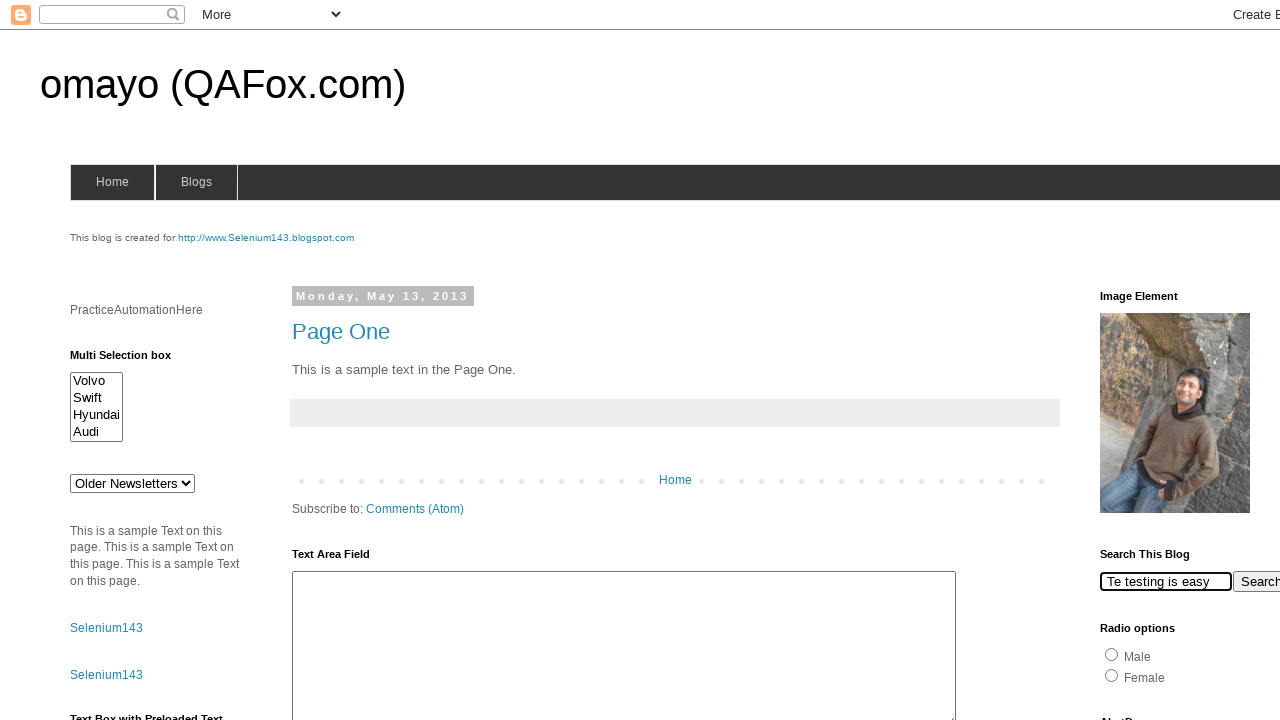

Cleared search box on xpath=//input[@title='search' and @name]
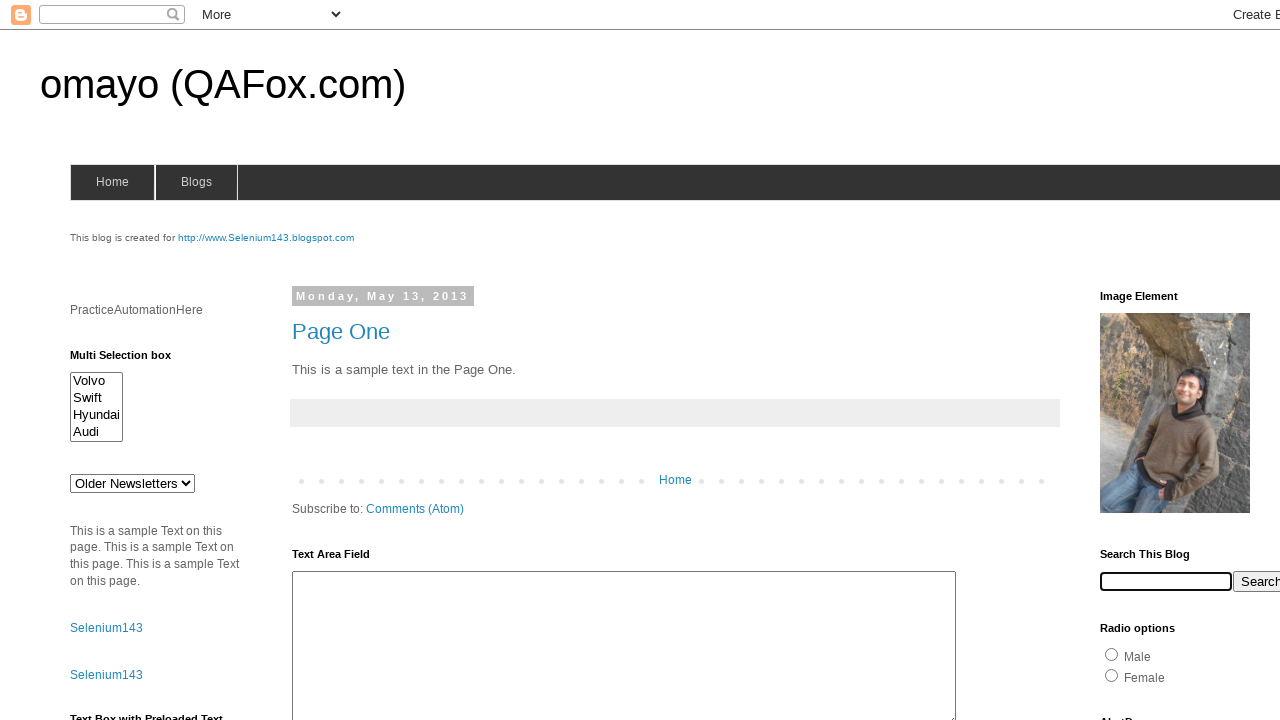

Waited 5 seconds
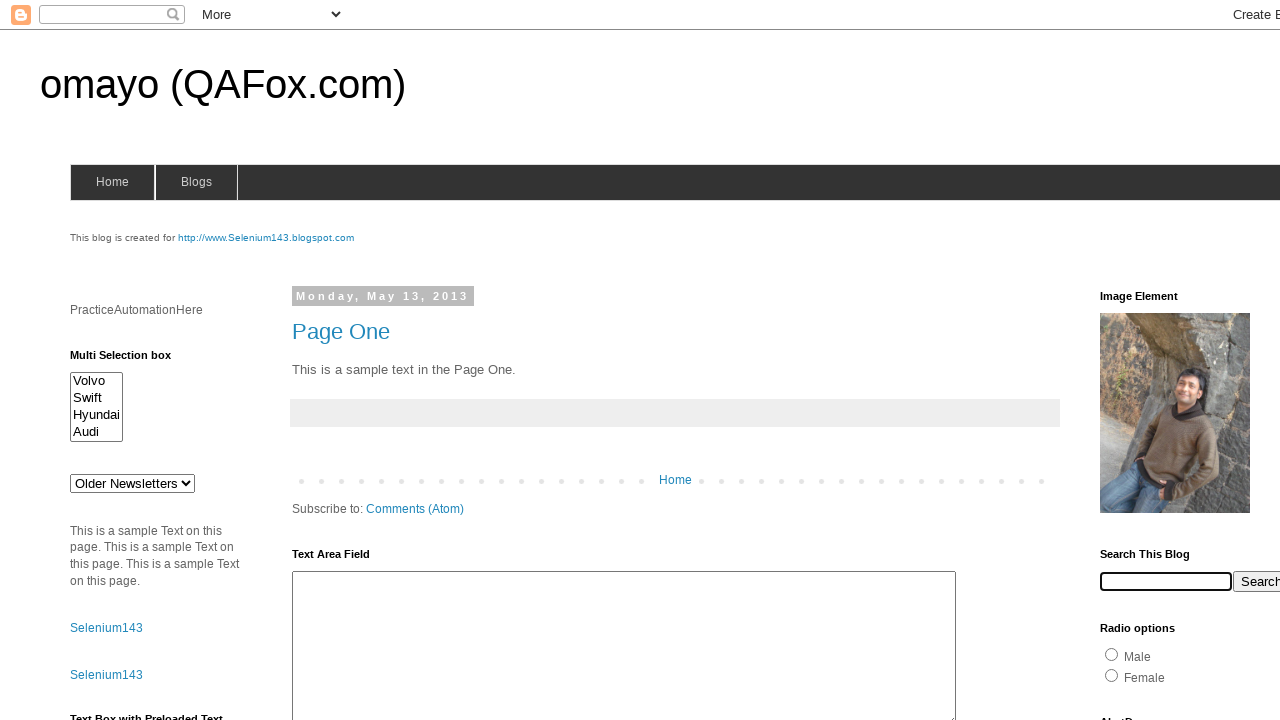

Clicked radio button 2 at (1112, 675) on xpath=//input[@id='radio2']
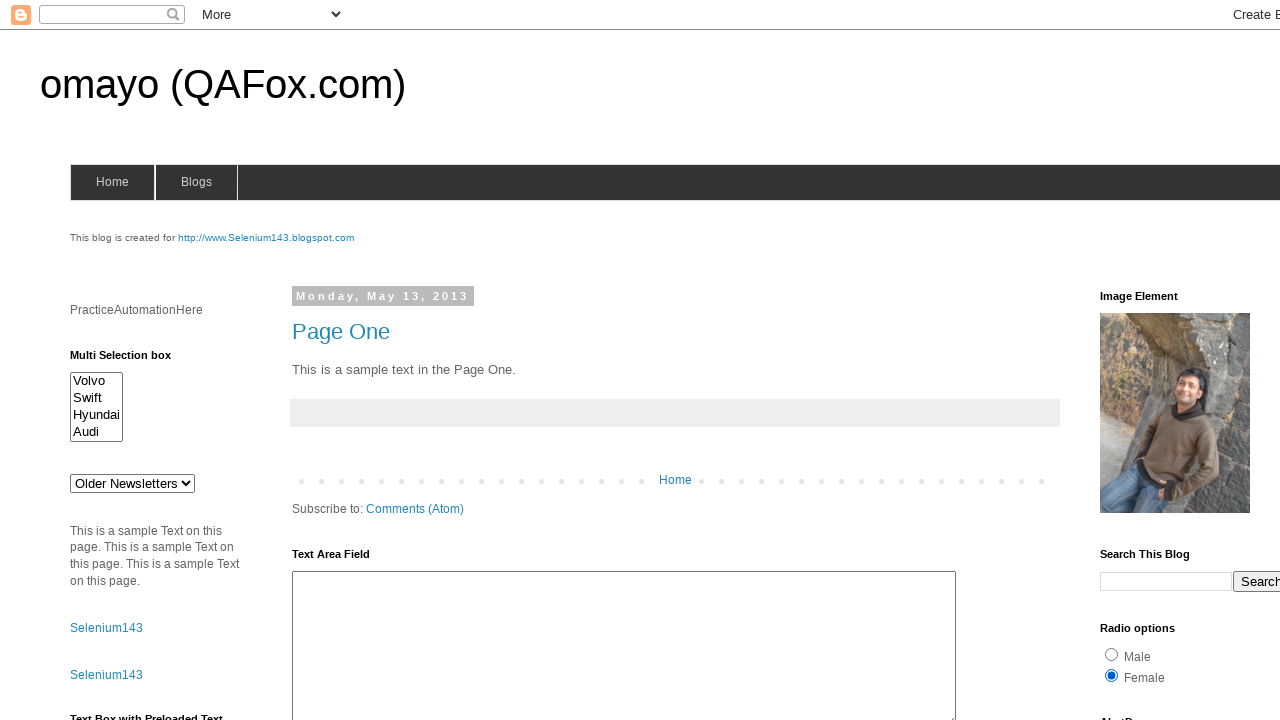

Clicked checkbox 2 at (1200, 361) on xpath=//input[@id='checkbox2']
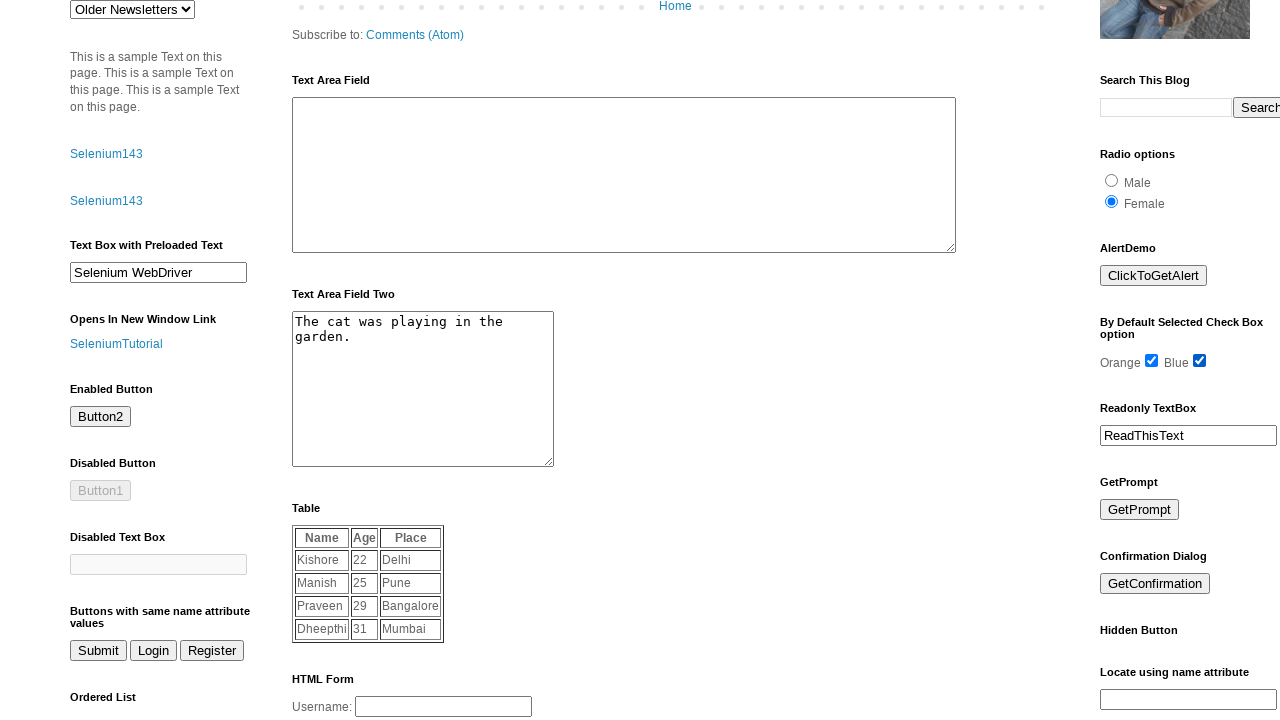

Waited 5 seconds
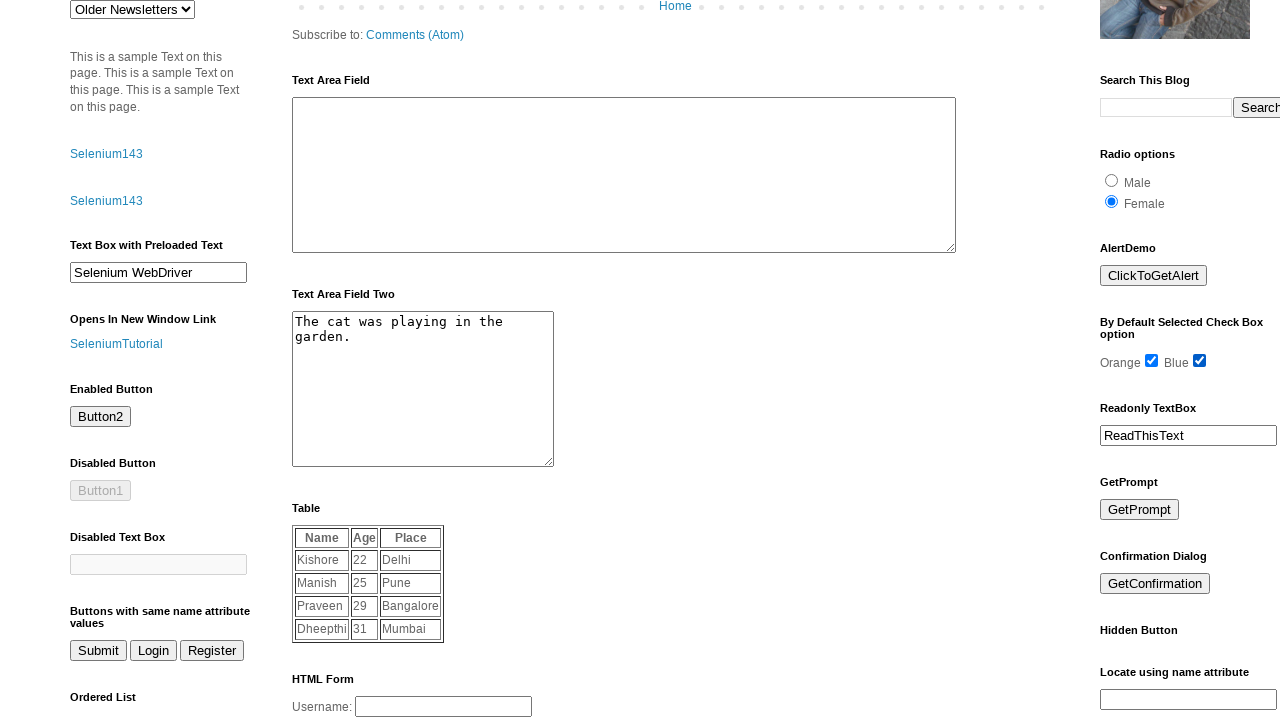

Clicked radio button 1 at (1112, 180) on xpath=//input[@id='radio1']
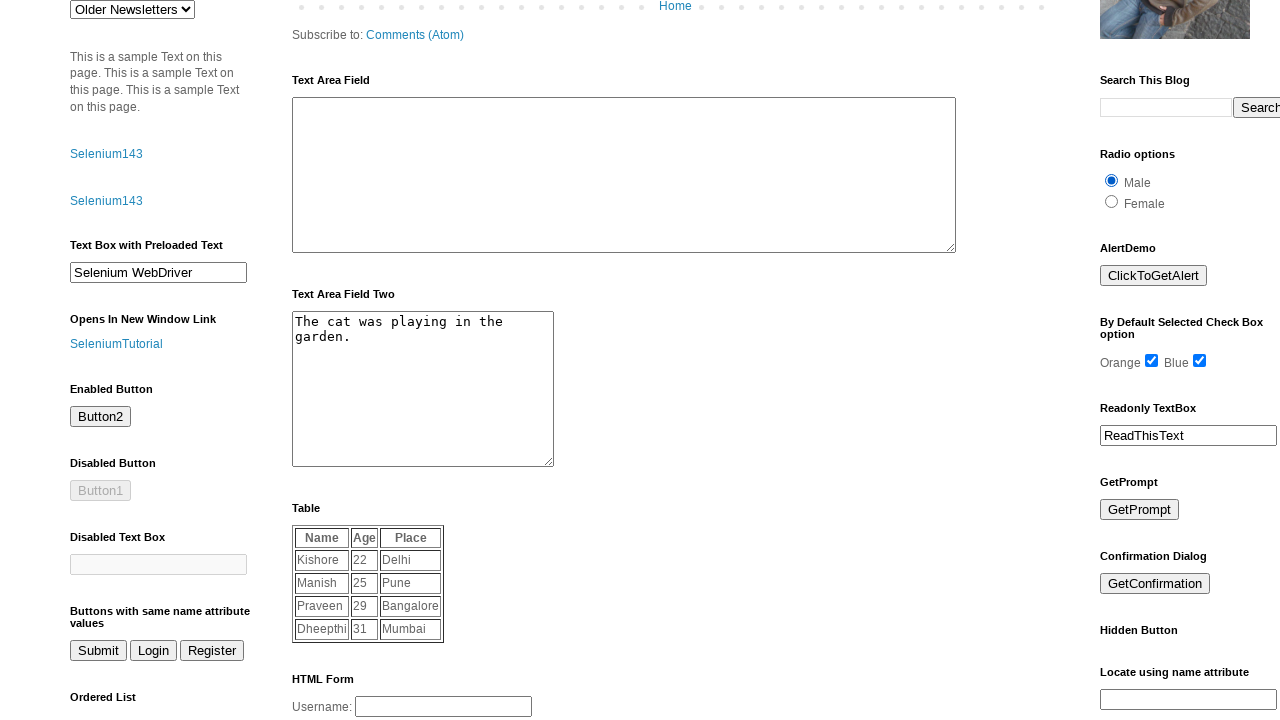

Clicked checkbox 2 again to toggle it at (1200, 361) on xpath=//input[@id='checkbox2']
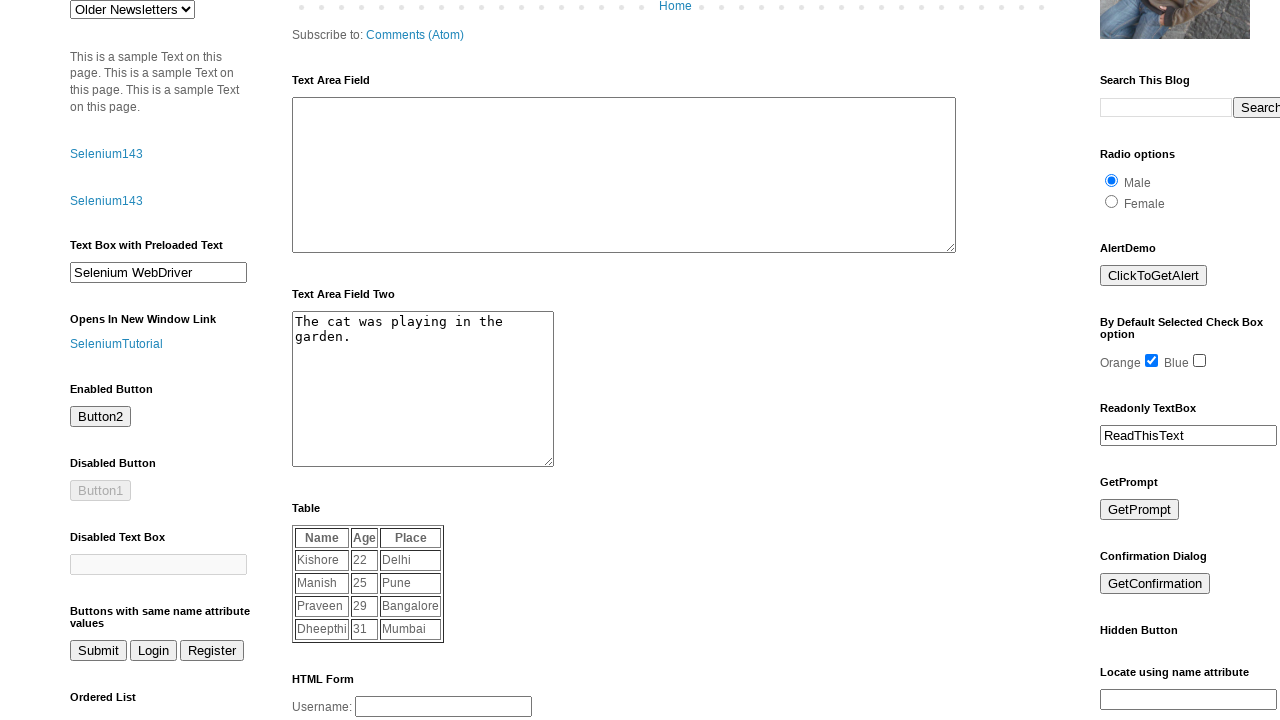

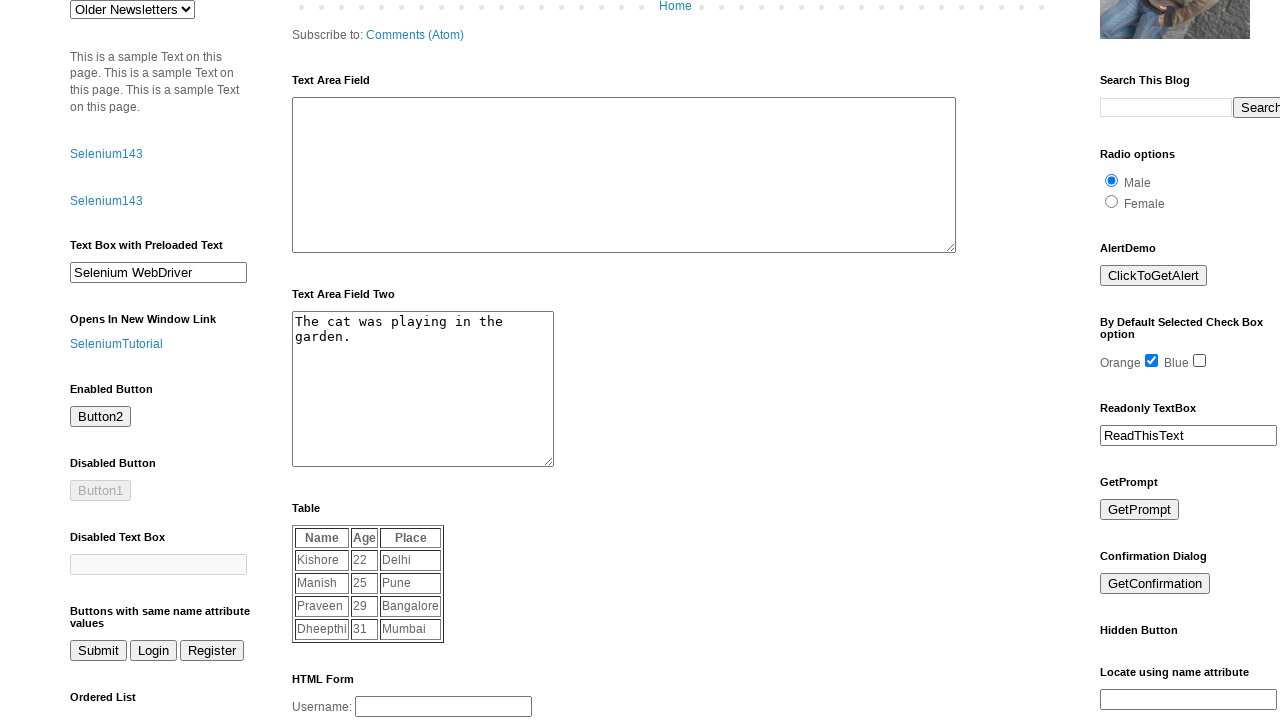